Tests adding multiple todo items to the list and verifies they appear correctly

Starting URL: https://demo.playwright.dev/todomvc

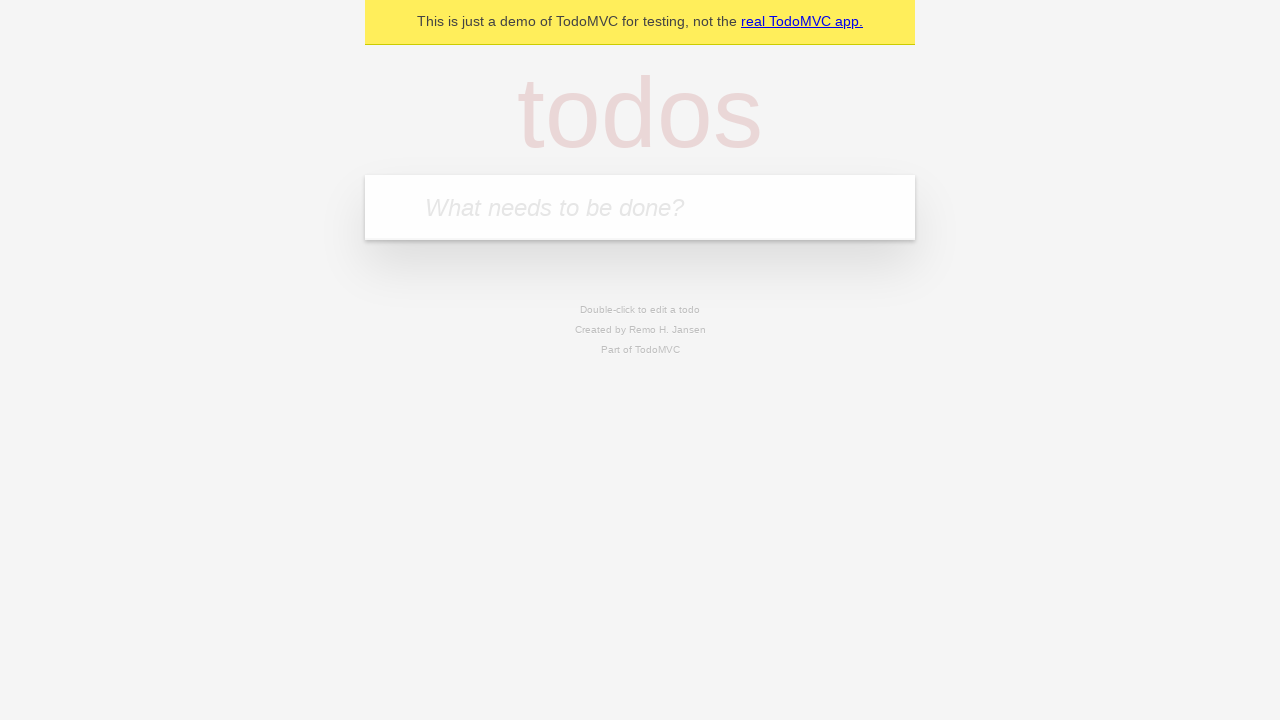

Located the todo input field with placeholder 'What needs to be done?'
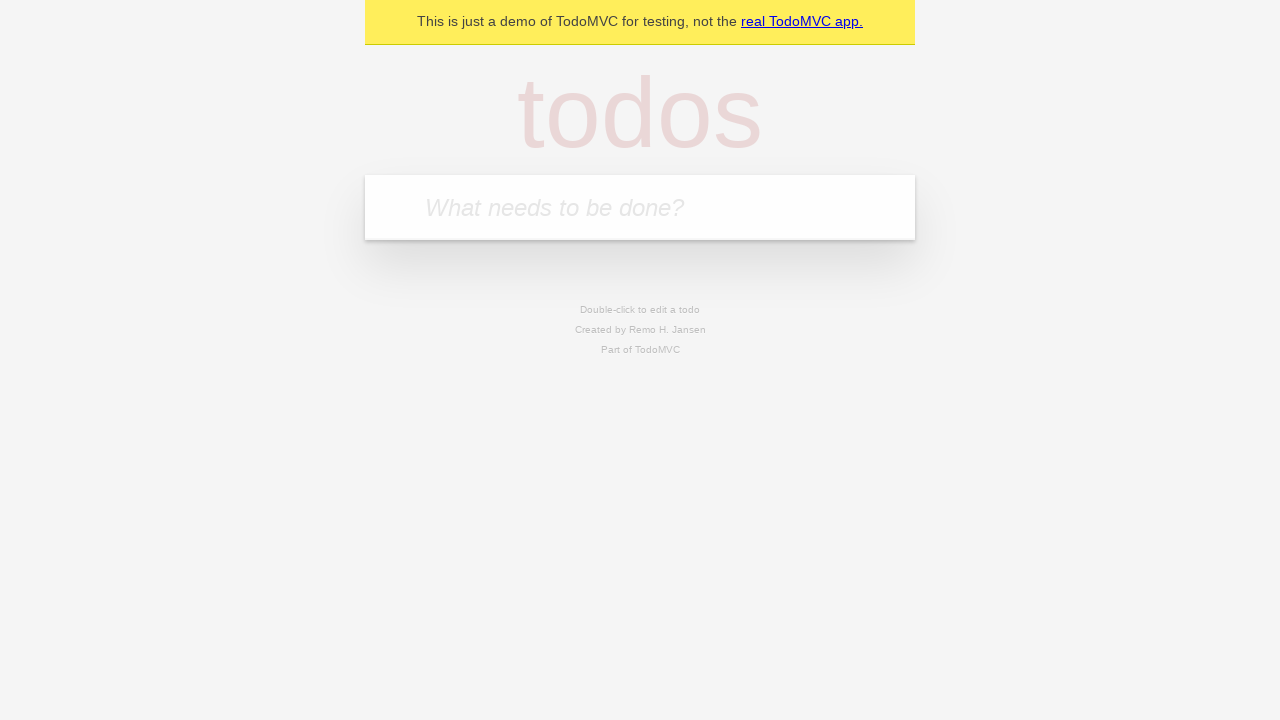

Filled first todo item 'buy some cheese' into input field on internal:attr=[placeholder="What needs to be done?"i]
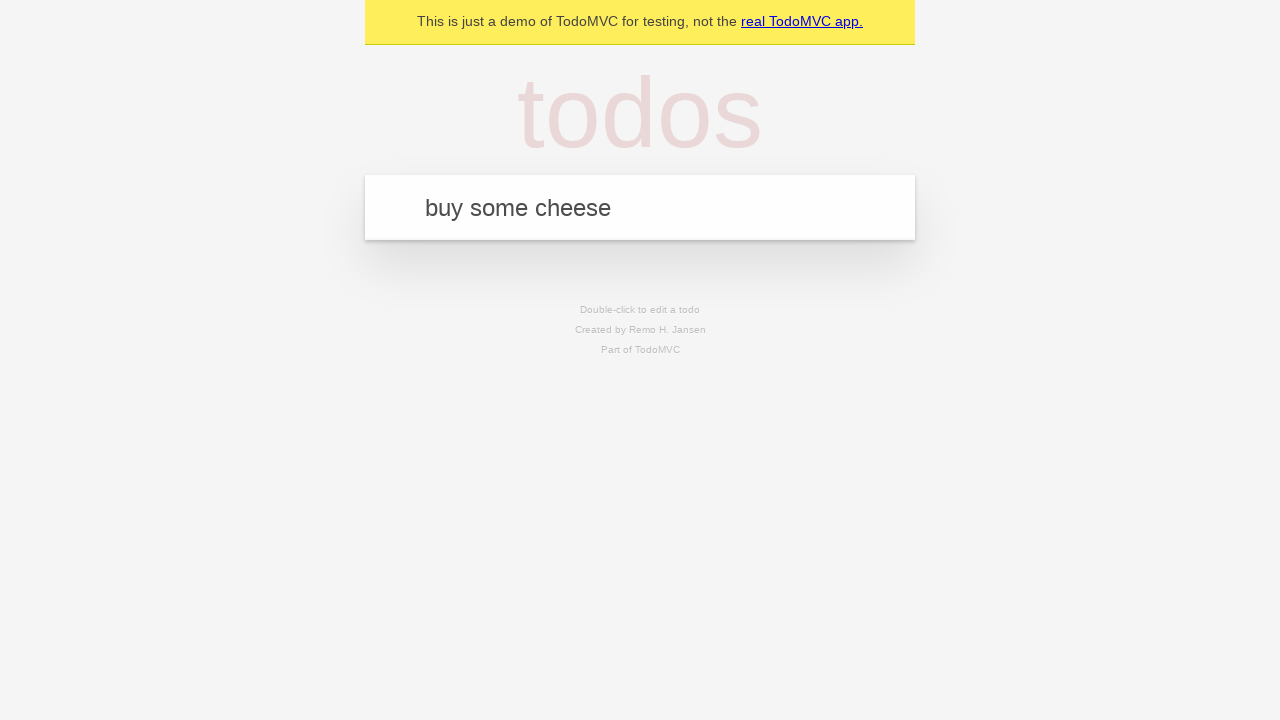

Pressed Enter to submit first todo item on internal:attr=[placeholder="What needs to be done?"i]
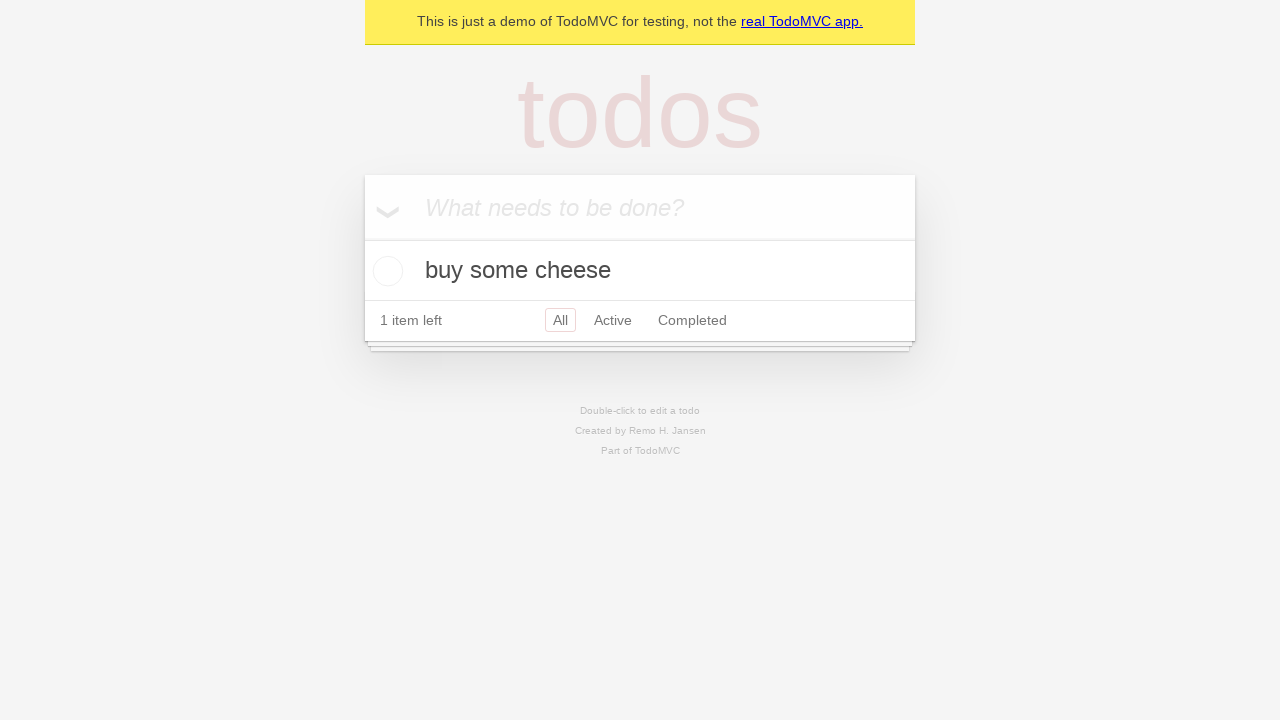

First todo item appeared in the list
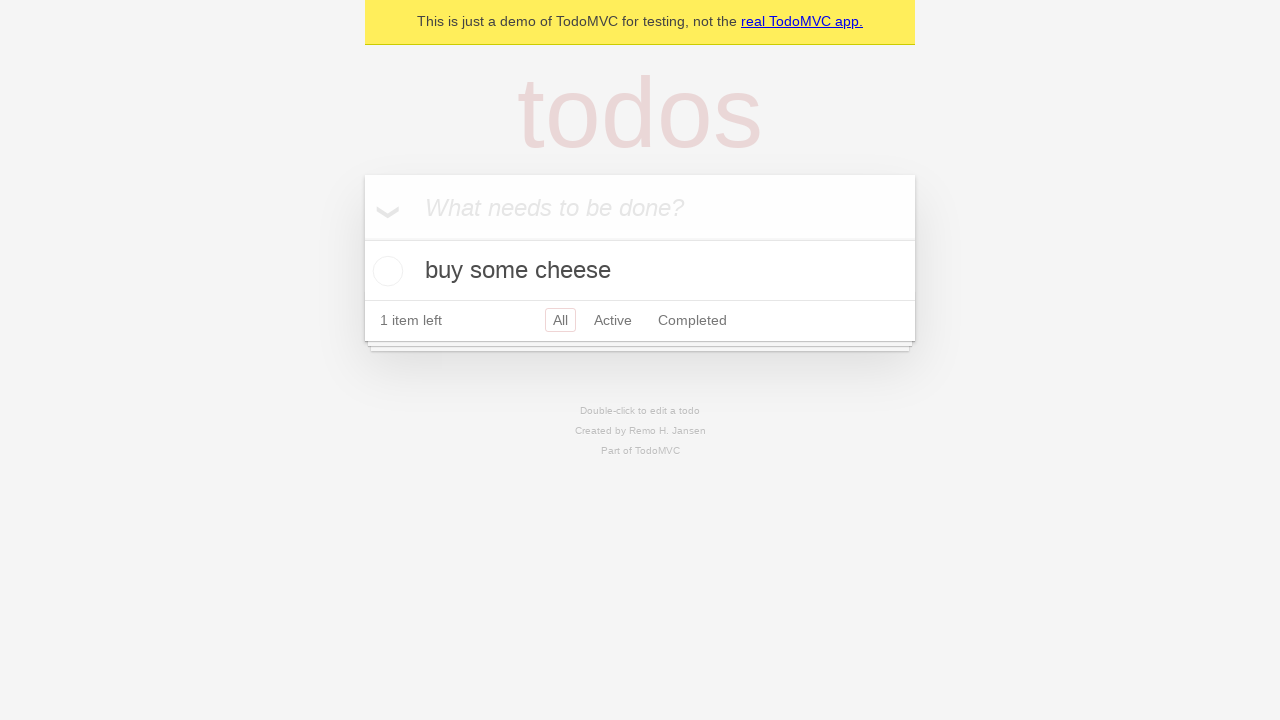

Filled second todo item 'feed the cat' into input field on internal:attr=[placeholder="What needs to be done?"i]
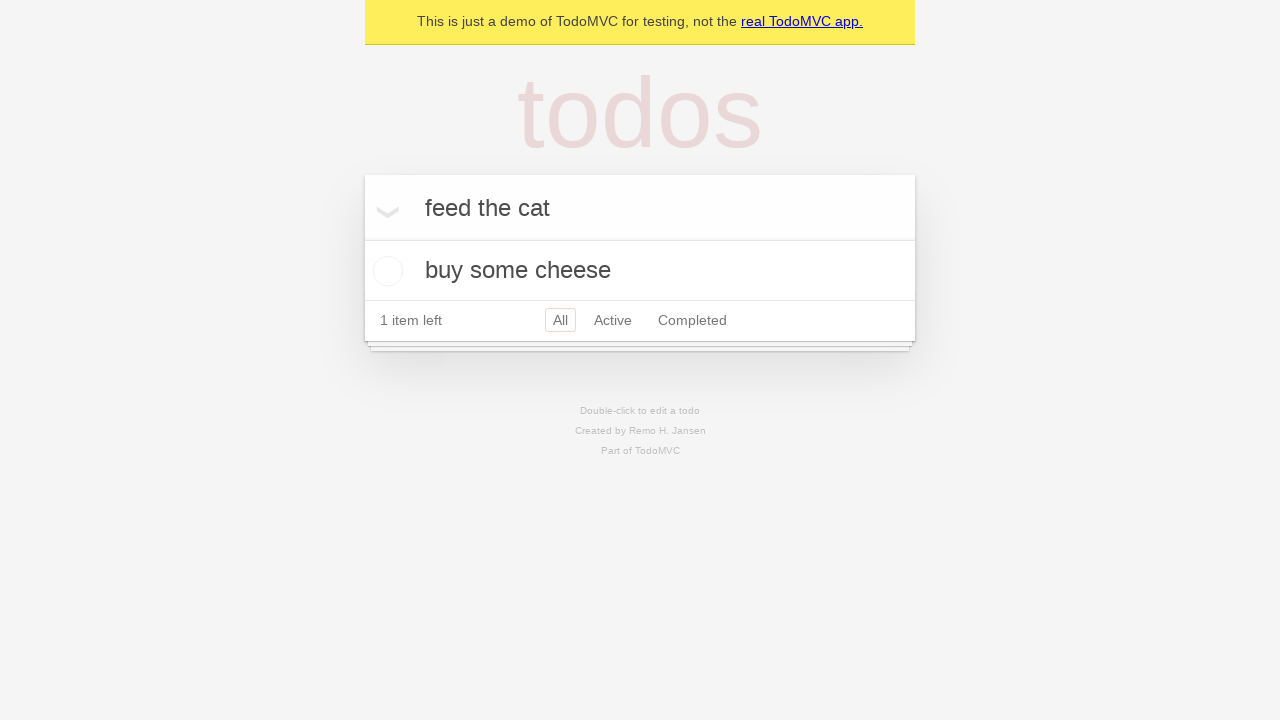

Pressed Enter to submit second todo item on internal:attr=[placeholder="What needs to be done?"i]
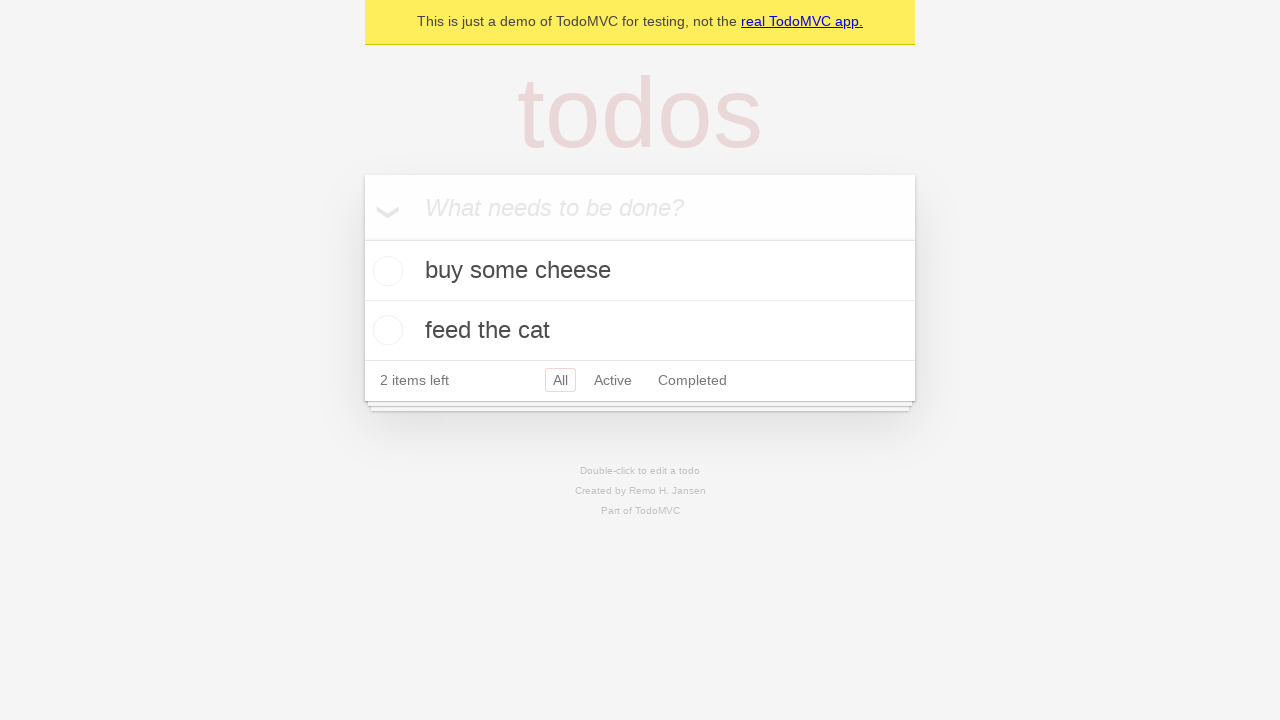

Second todo item appeared in the list
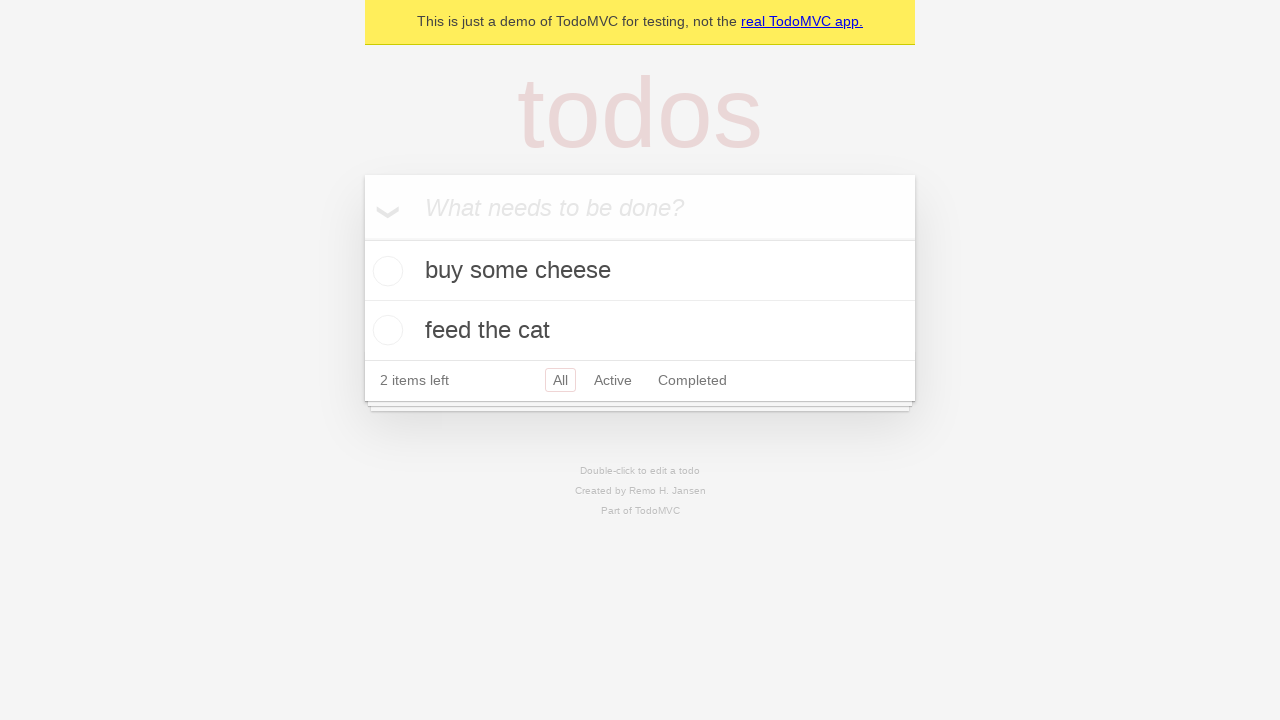

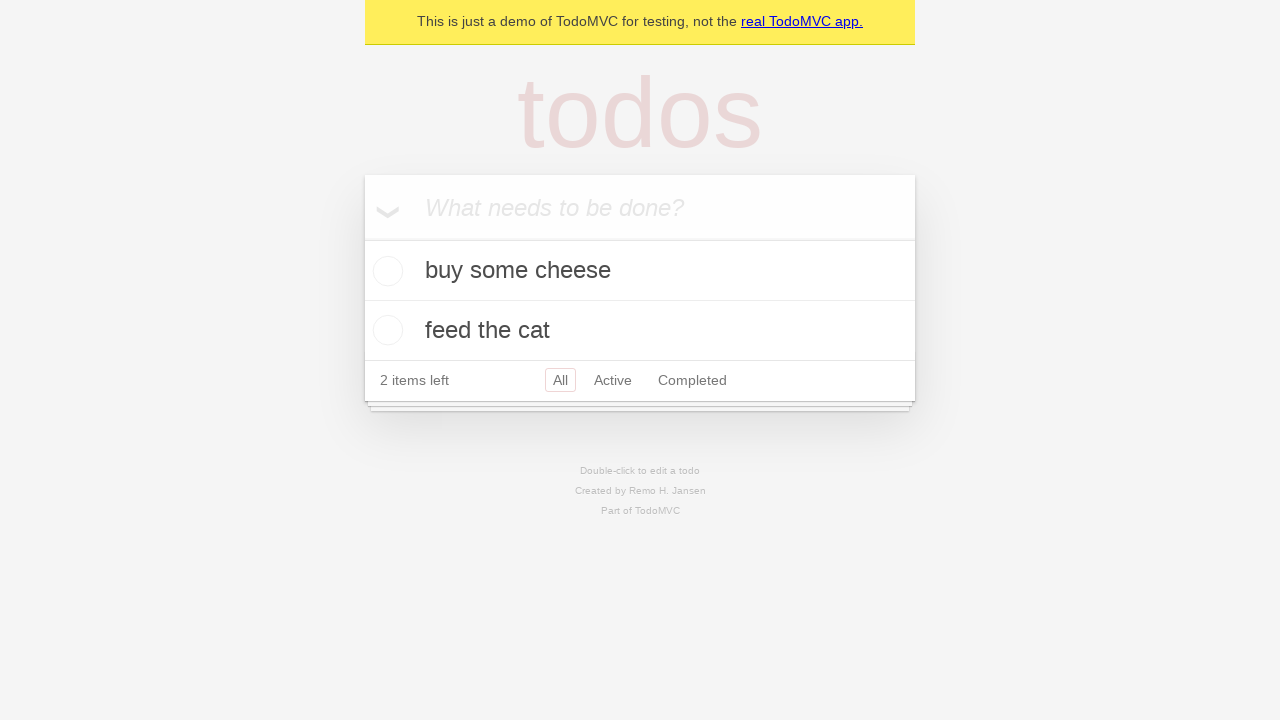